Tests drag and drop functionality within an iframe by dragging an element and dropping it onto a target element

Starting URL: https://jqueryui.com/droppable/

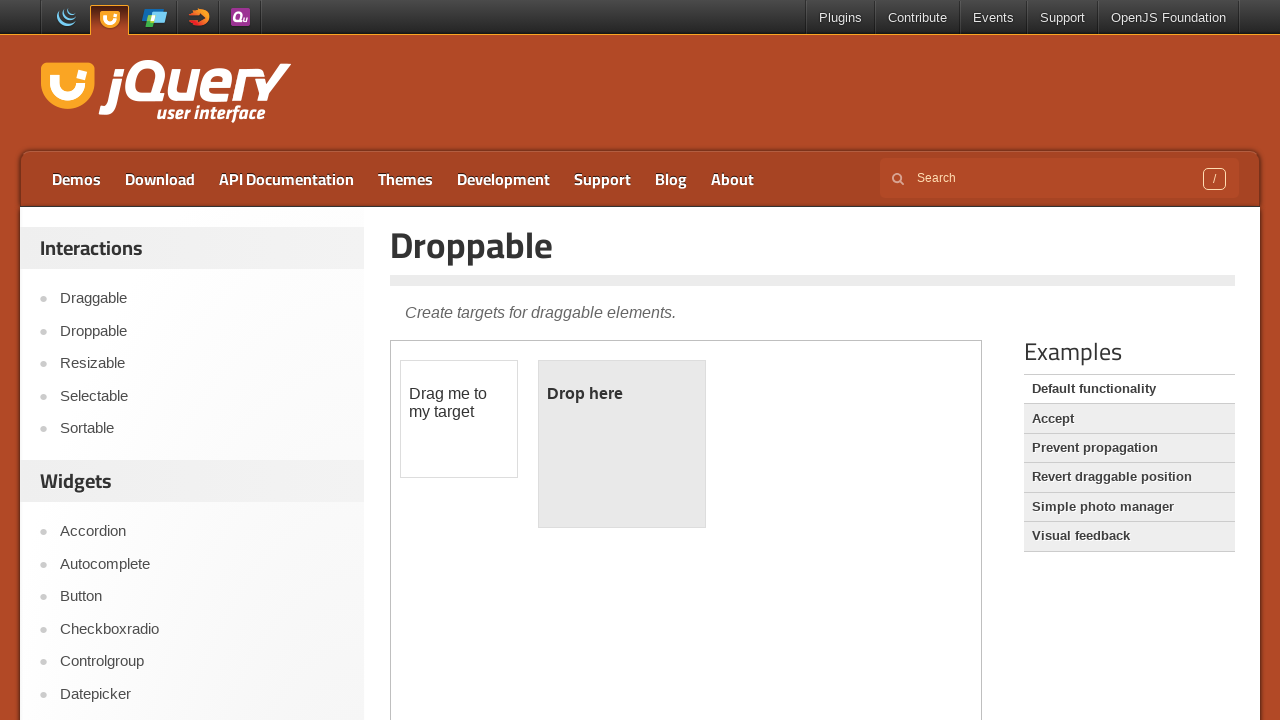

Located the demo-frame iframe
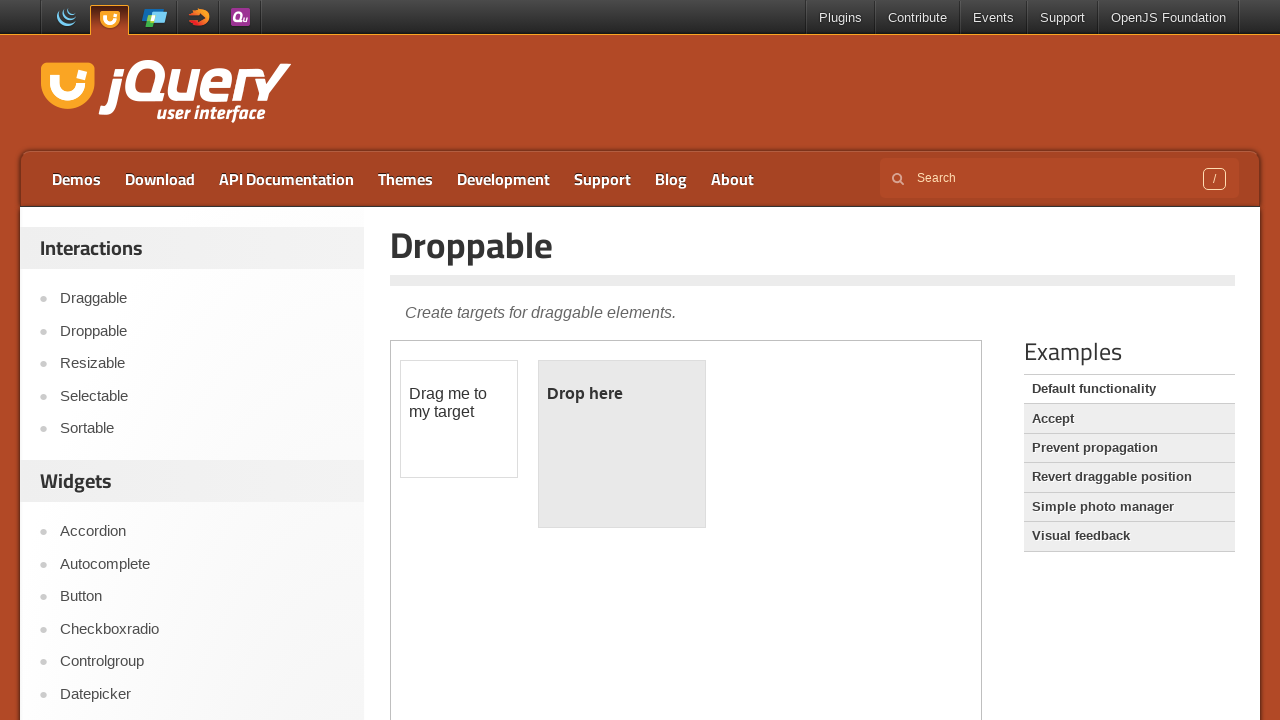

Located the draggable element with id 'draggable'
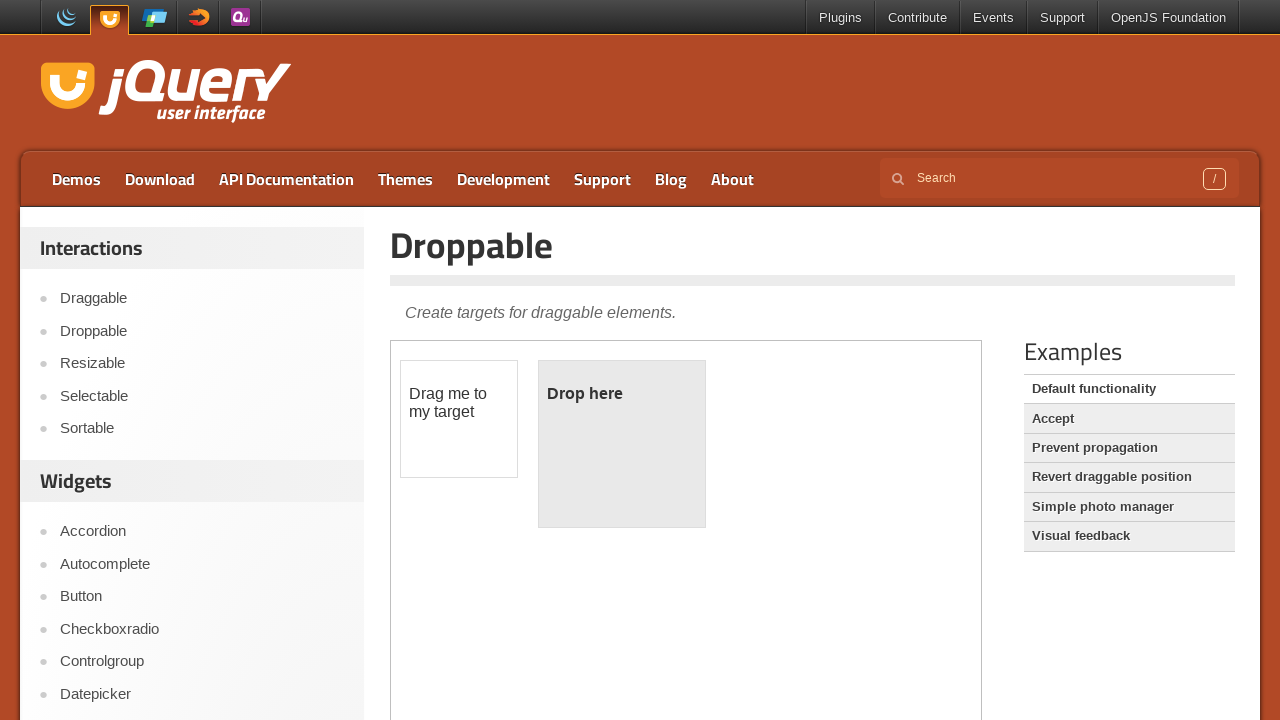

Located the droppable target element with id 'droppable'
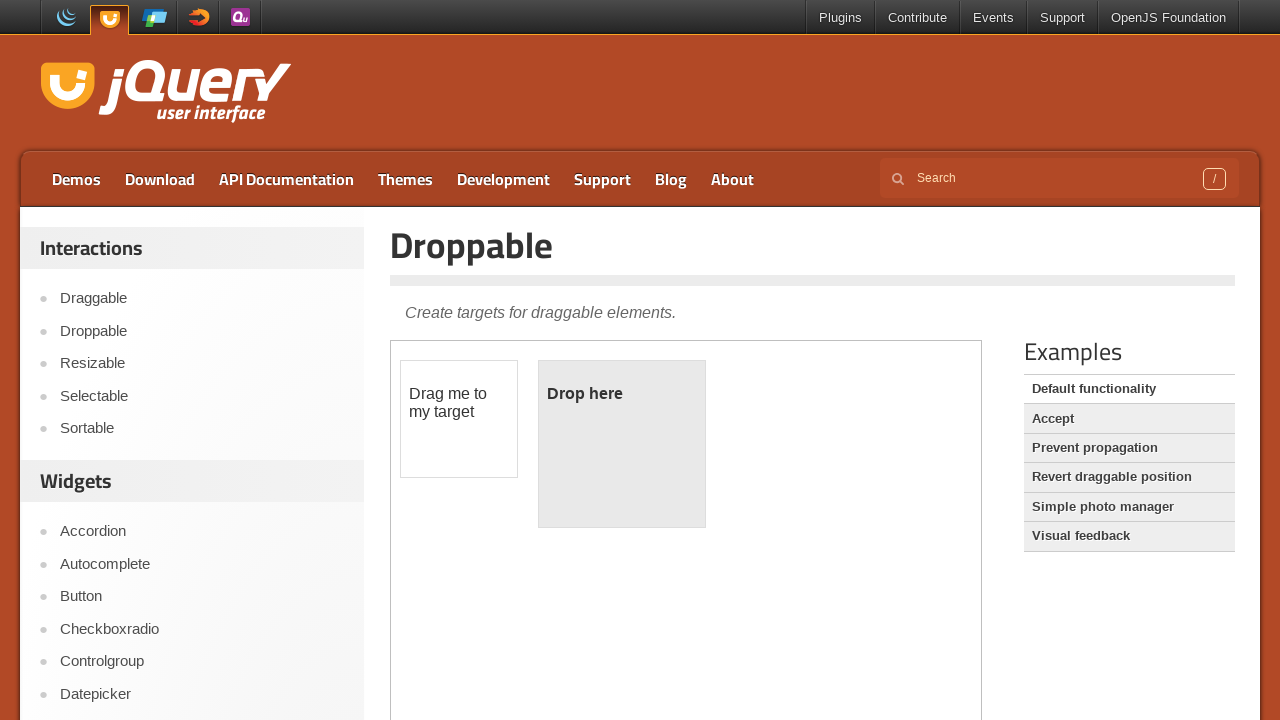

Dragged the draggable element and dropped it onto the droppable target at (622, 444)
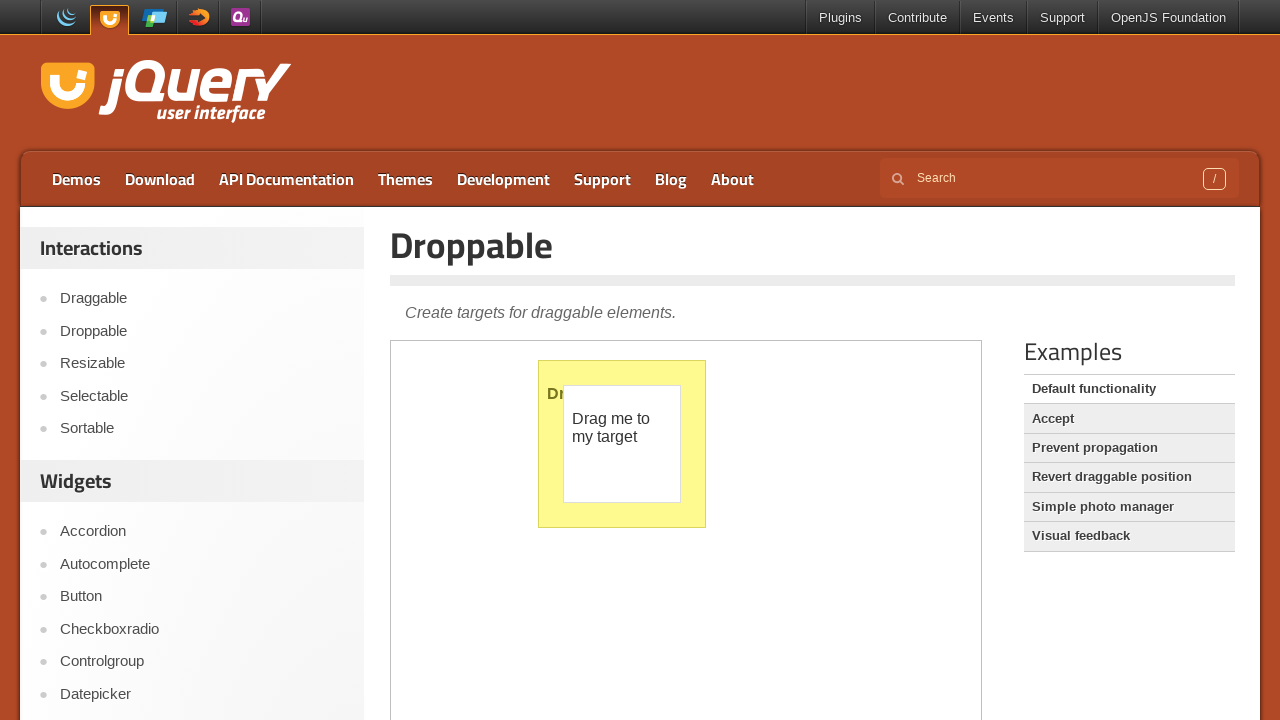

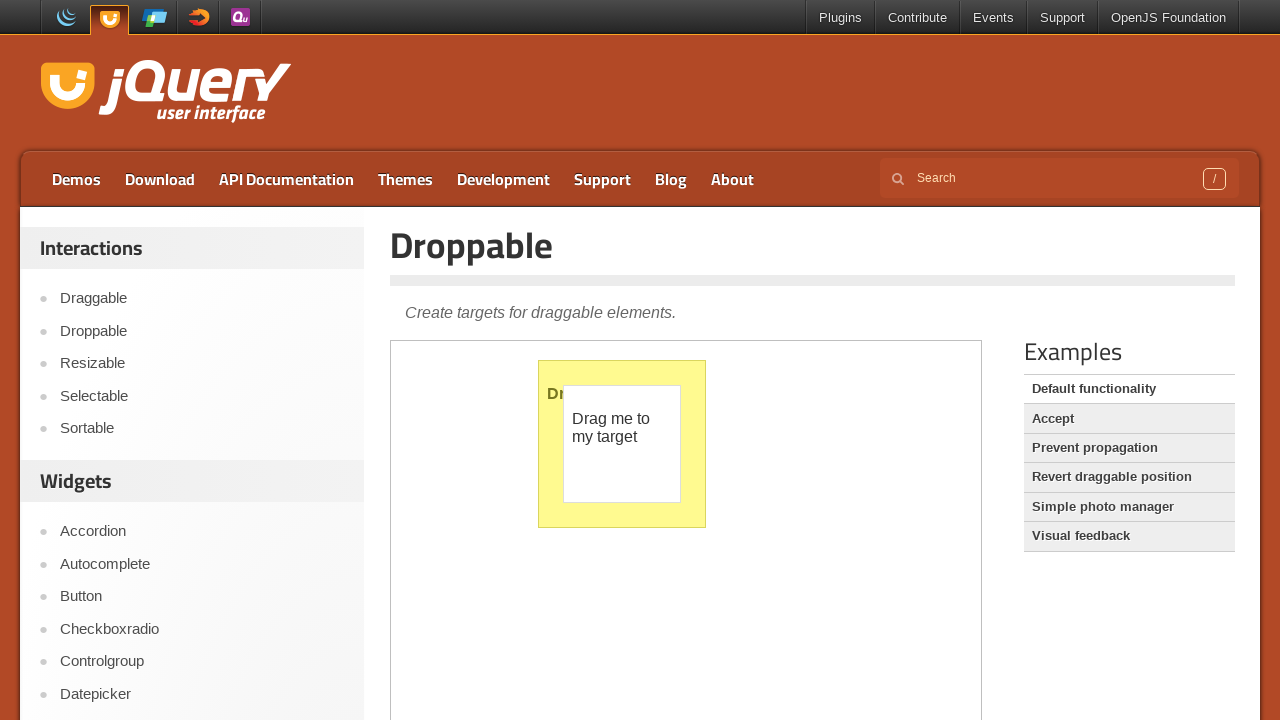